Tests hover functionality by hovering over three images and verifying that the corresponding user names become visible

Starting URL: https://practice.cydeo.com/hovers

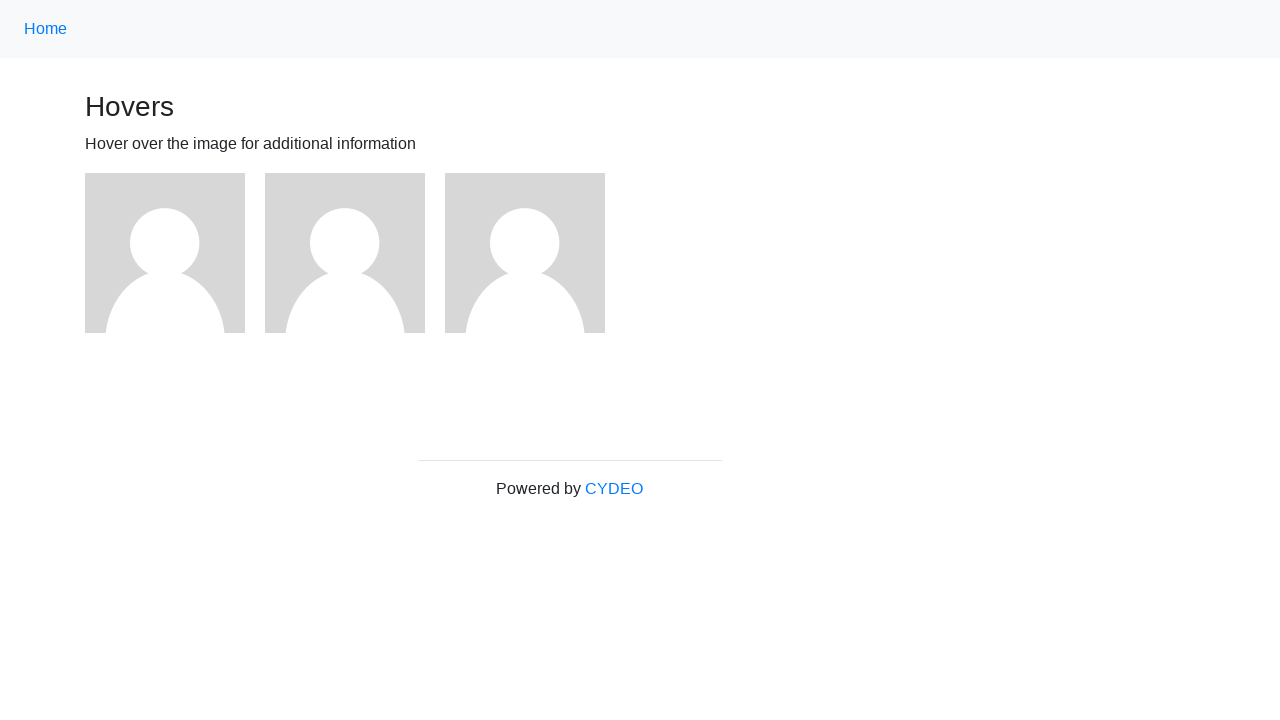

Hovered over first image at (165, 253) on (//img)[1]
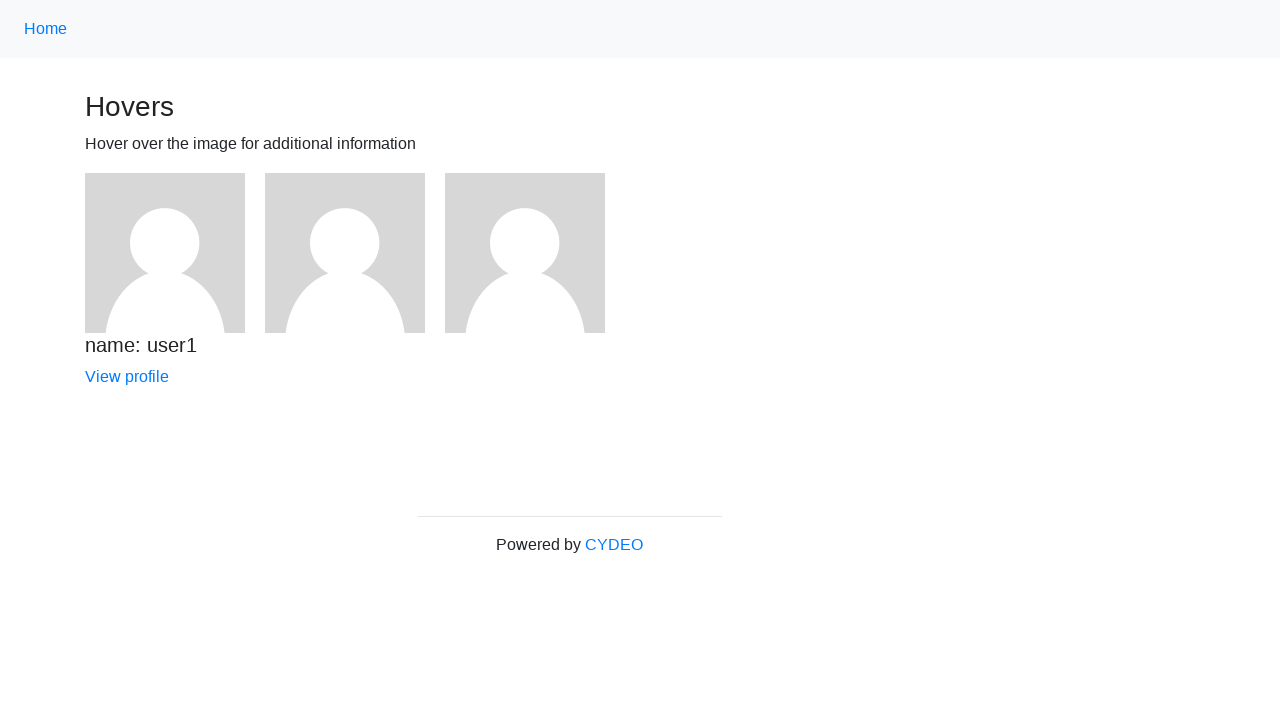

Verified that 'name: user1' became visible after hover
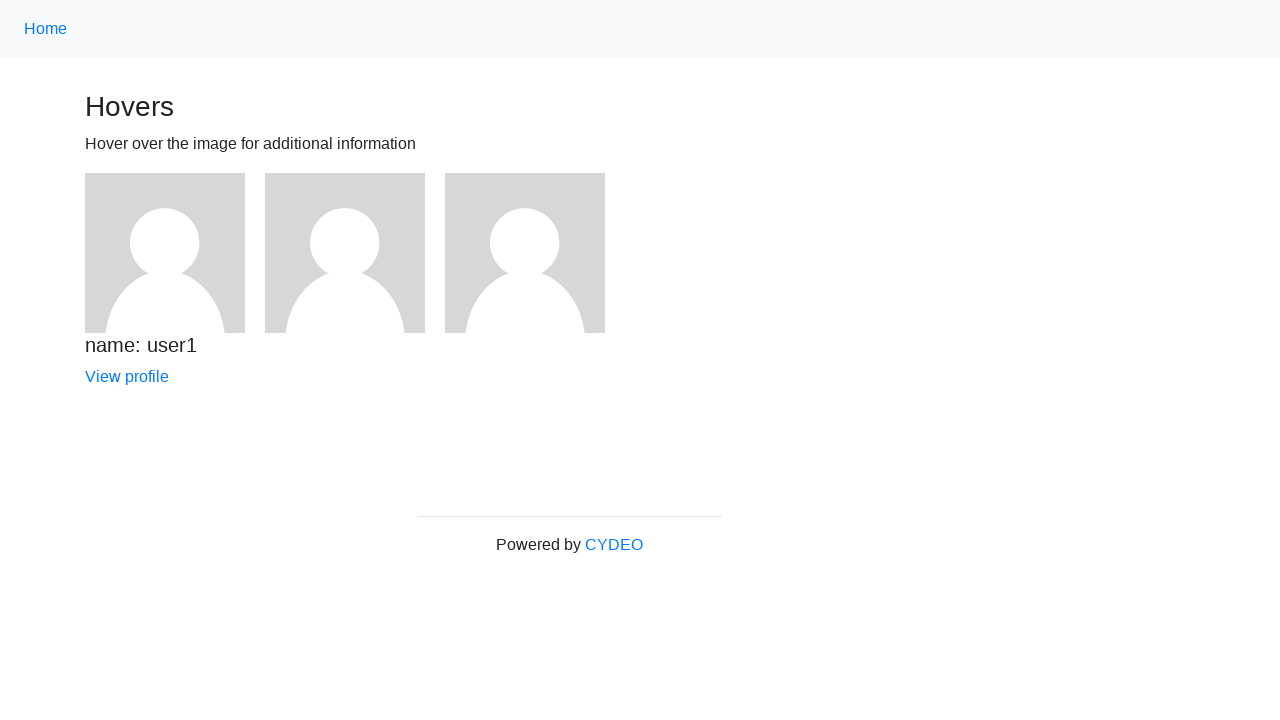

Hovered over second image at (345, 253) on (//img)[2]
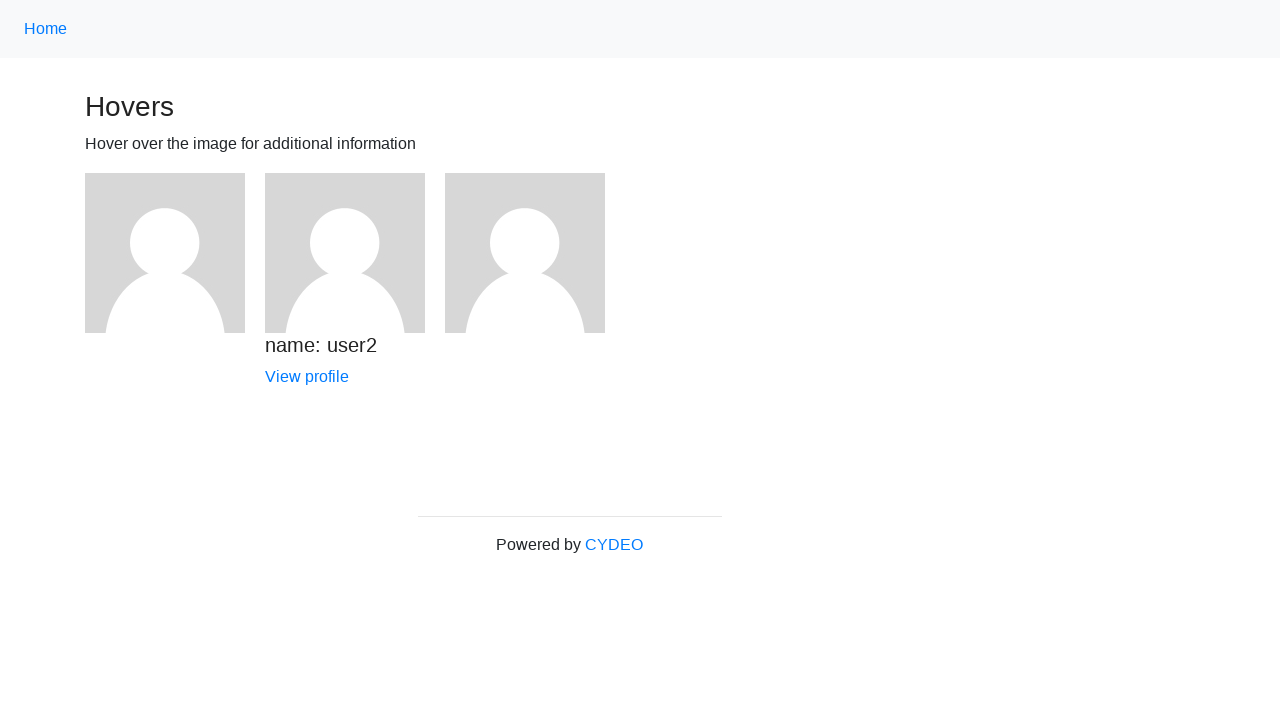

Verified that 'name: user2' became visible after hover
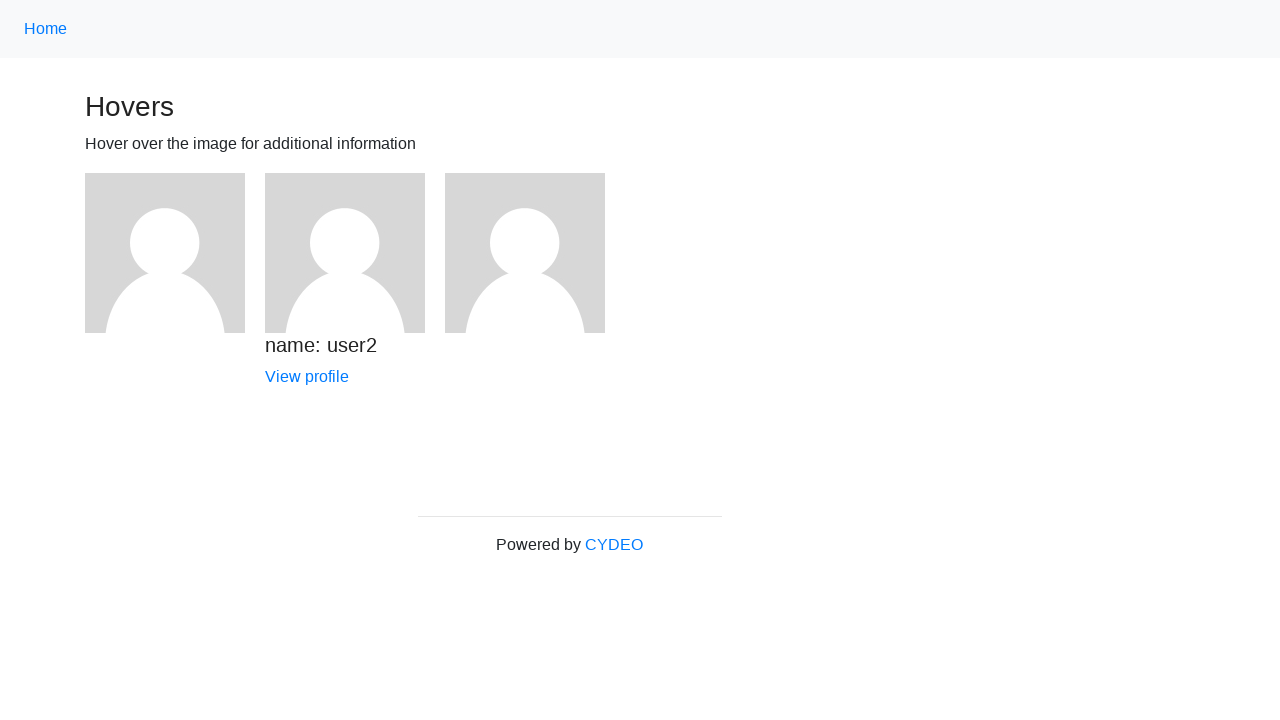

Hovered over third image at (525, 253) on (//img)[3]
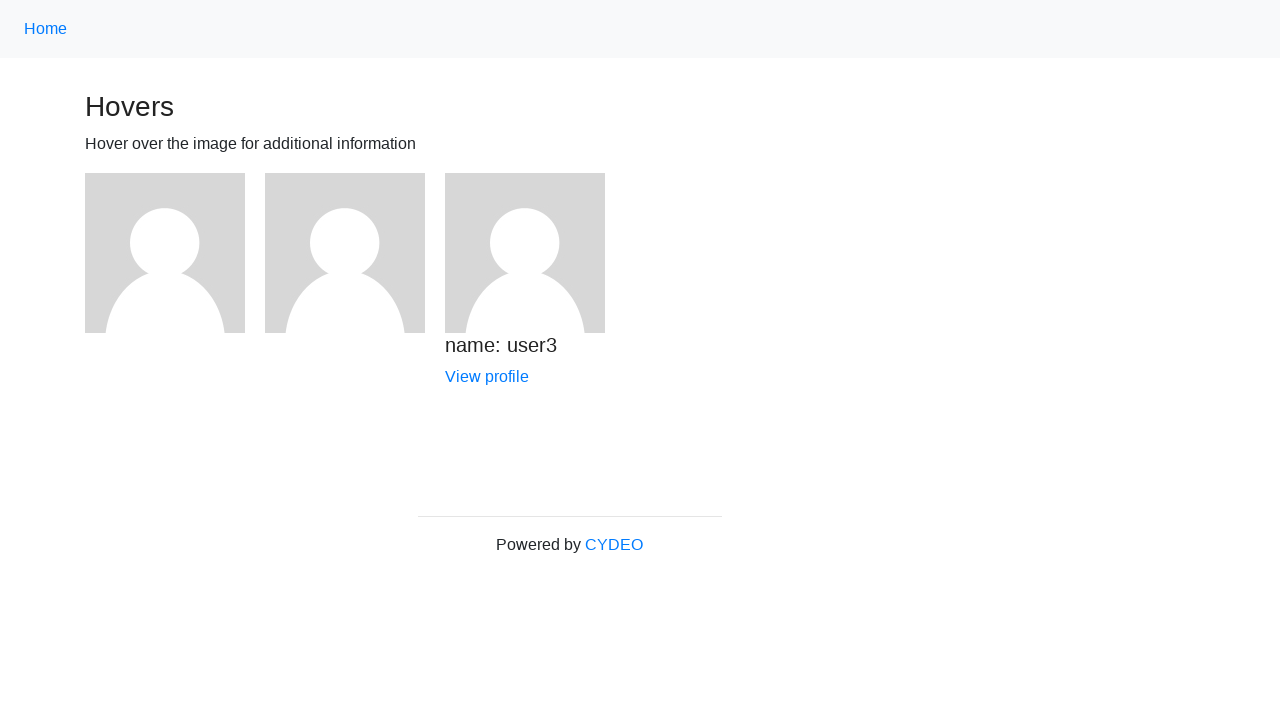

Verified that 'name: user3' became visible after hover
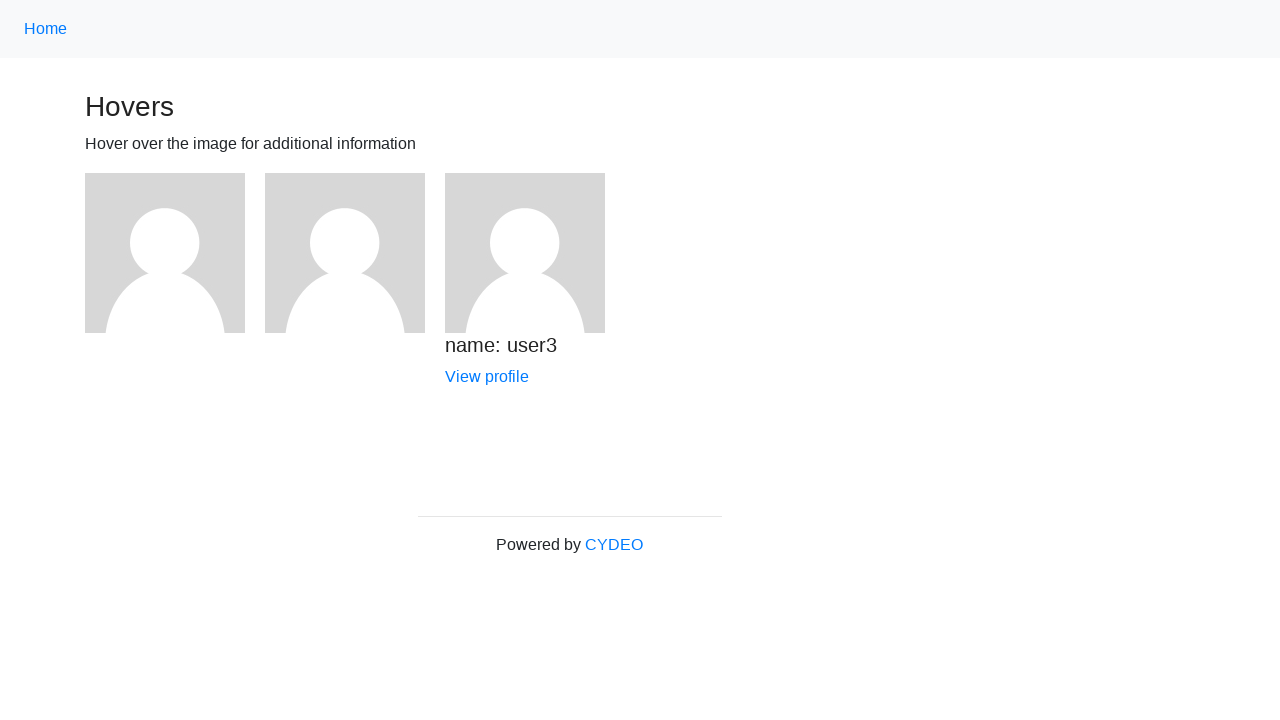

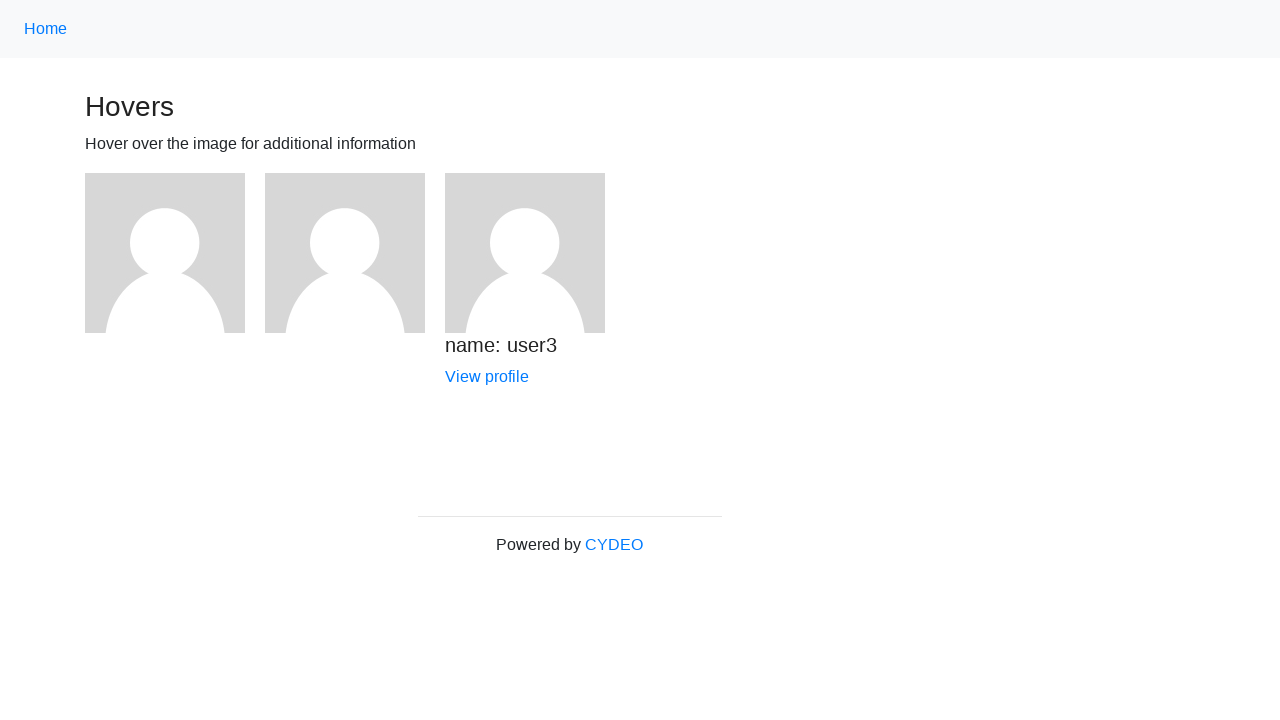